Navigates to Flipkart e-commerce website and verifies the page loads successfully

Starting URL: https://flipkart.com

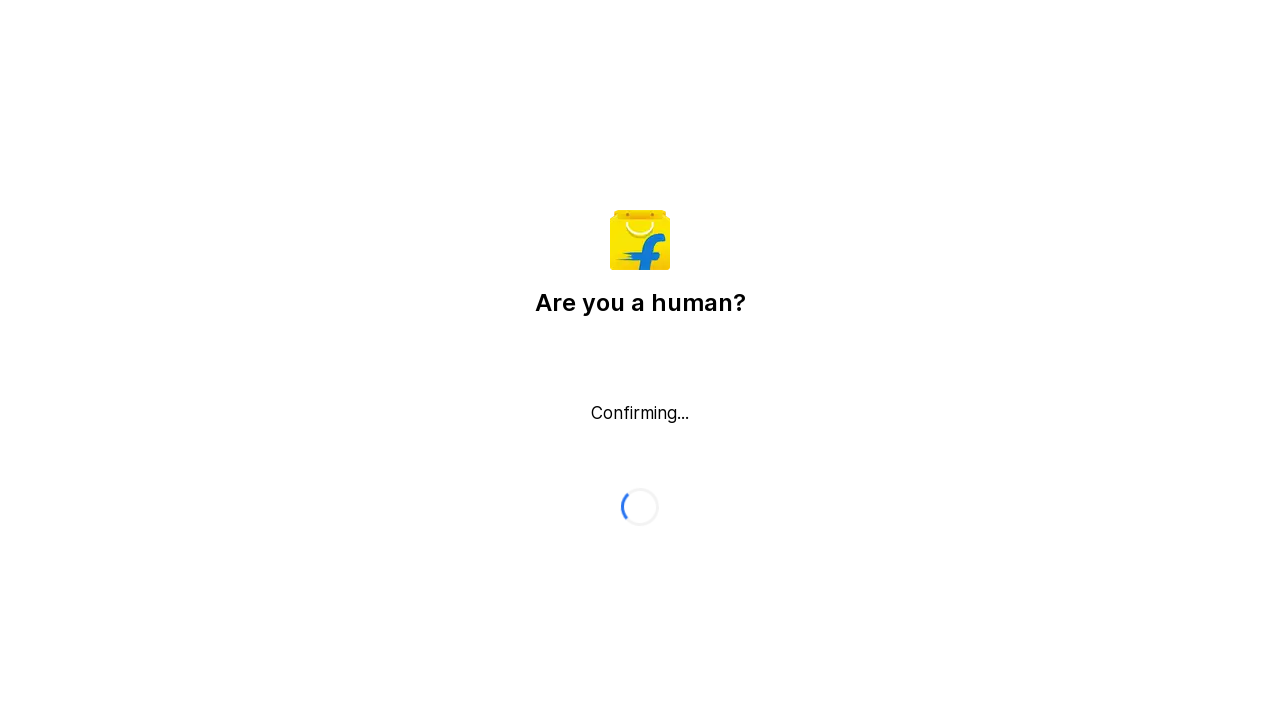

Navigated to Flipkart e-commerce website
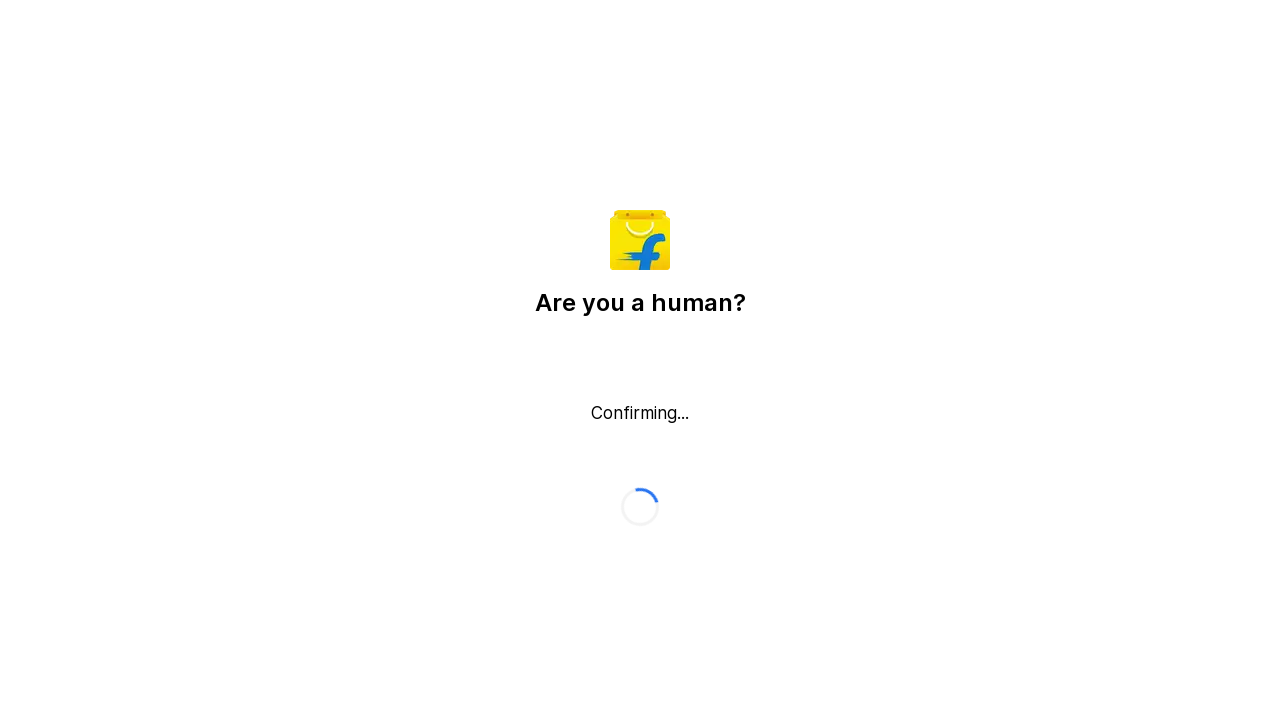

Page DOM content loaded
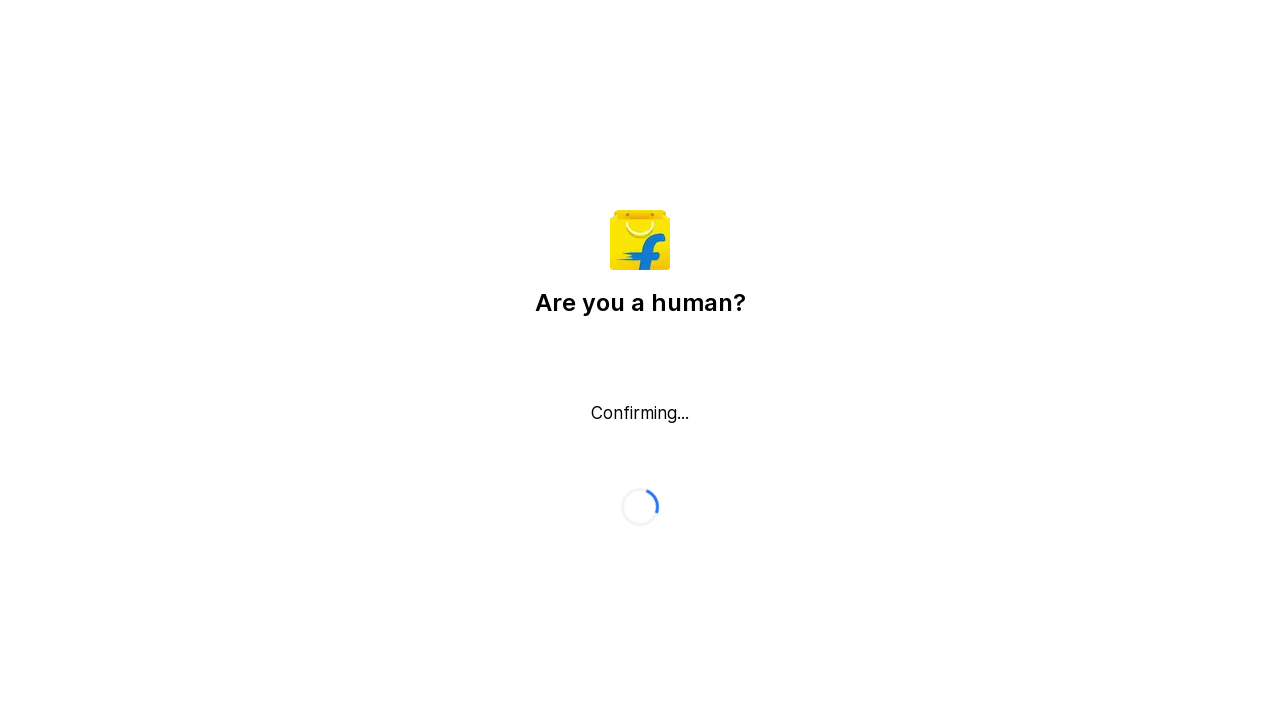

Page body element is visible - page loaded successfully
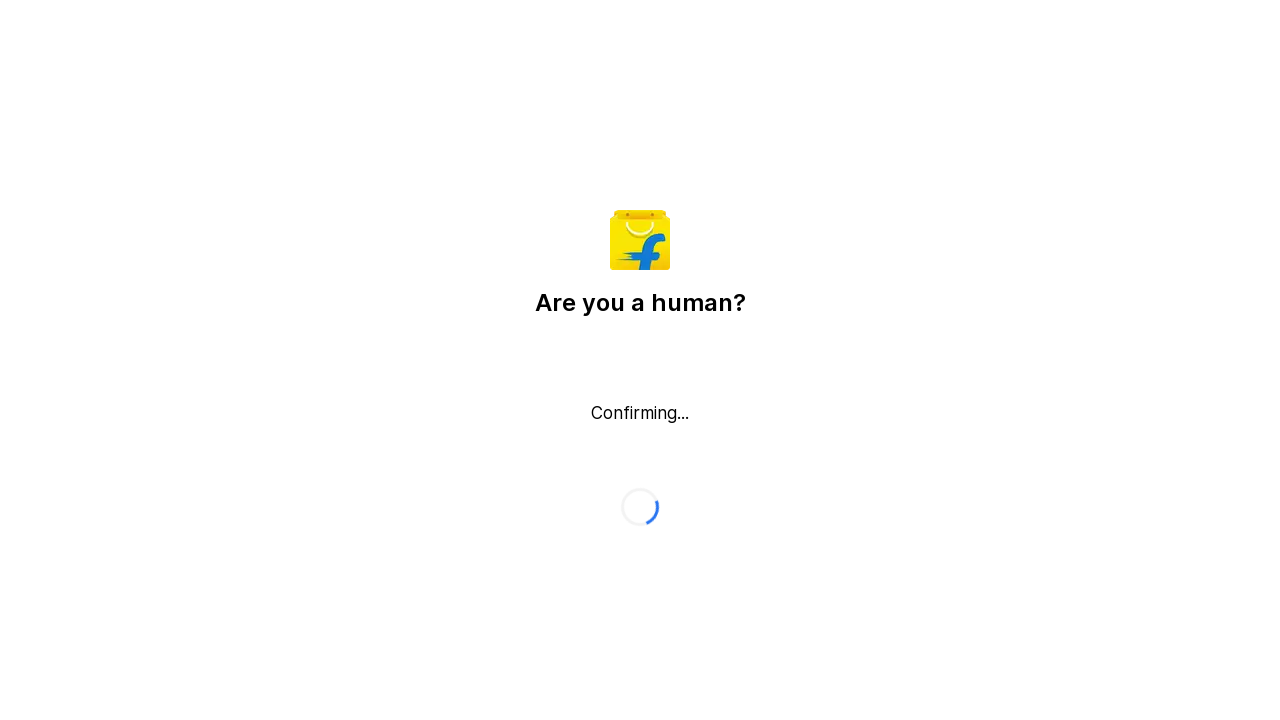

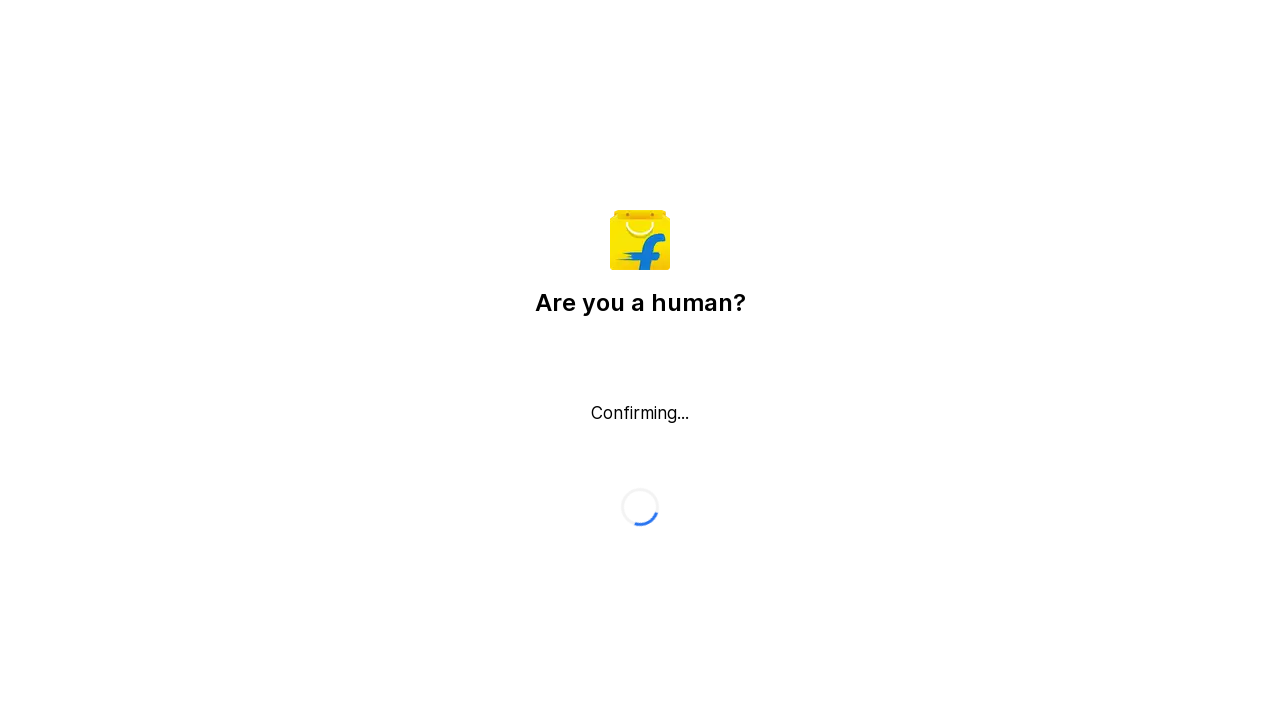